Tests marking all todo items as completed using the "Mark all as complete" checkbox.

Starting URL: https://demo.playwright.dev/todomvc

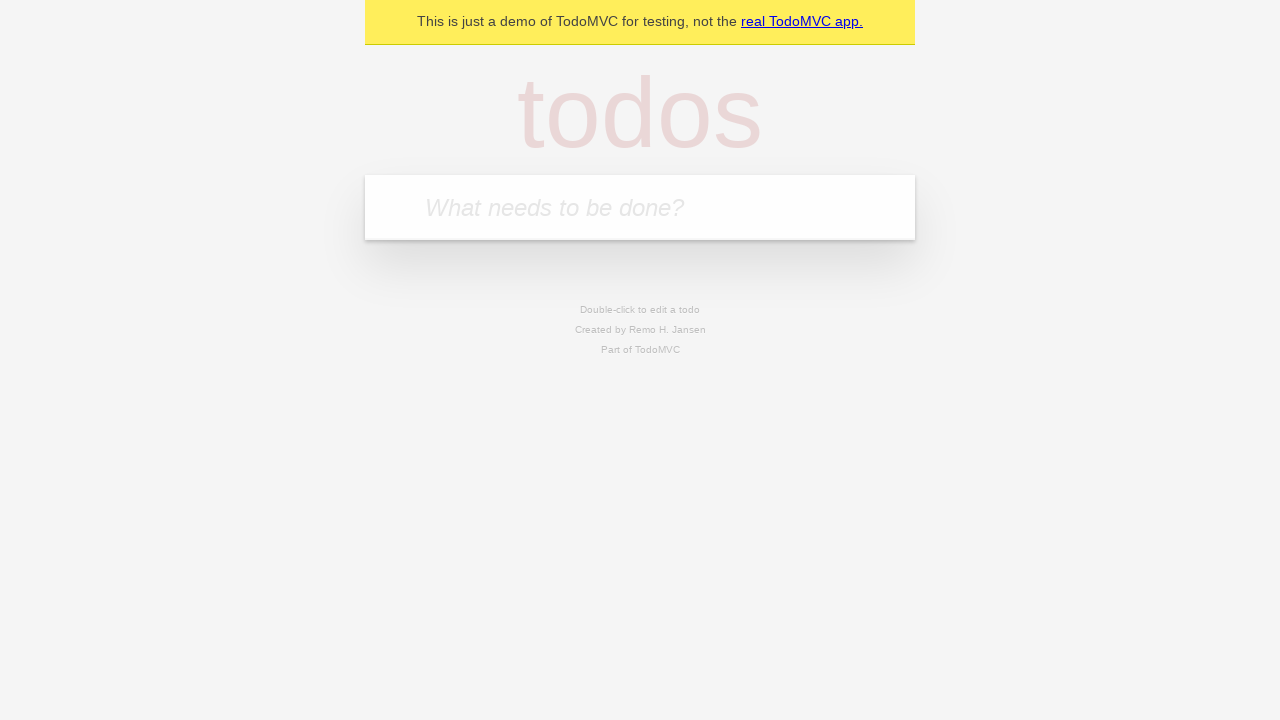

Located the 'What needs to be done?' input field
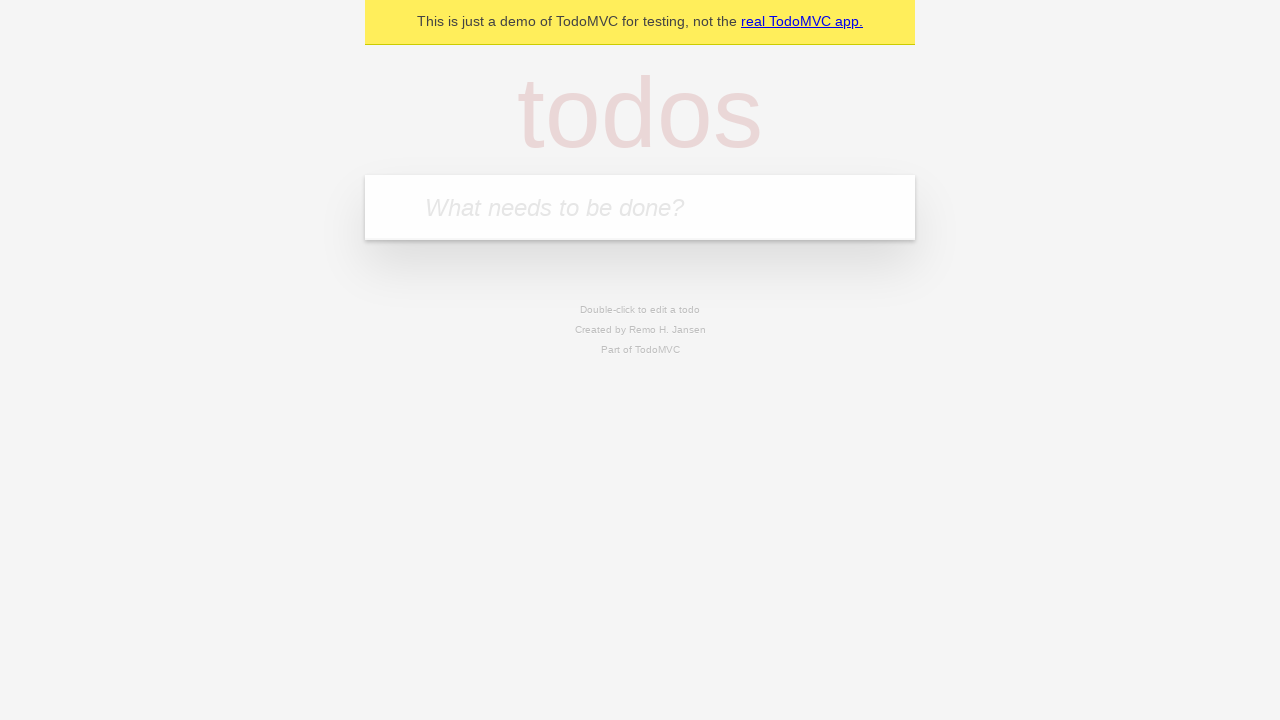

Filled todo input with 'buy some cheese' on internal:attr=[placeholder="What needs to be done?"i]
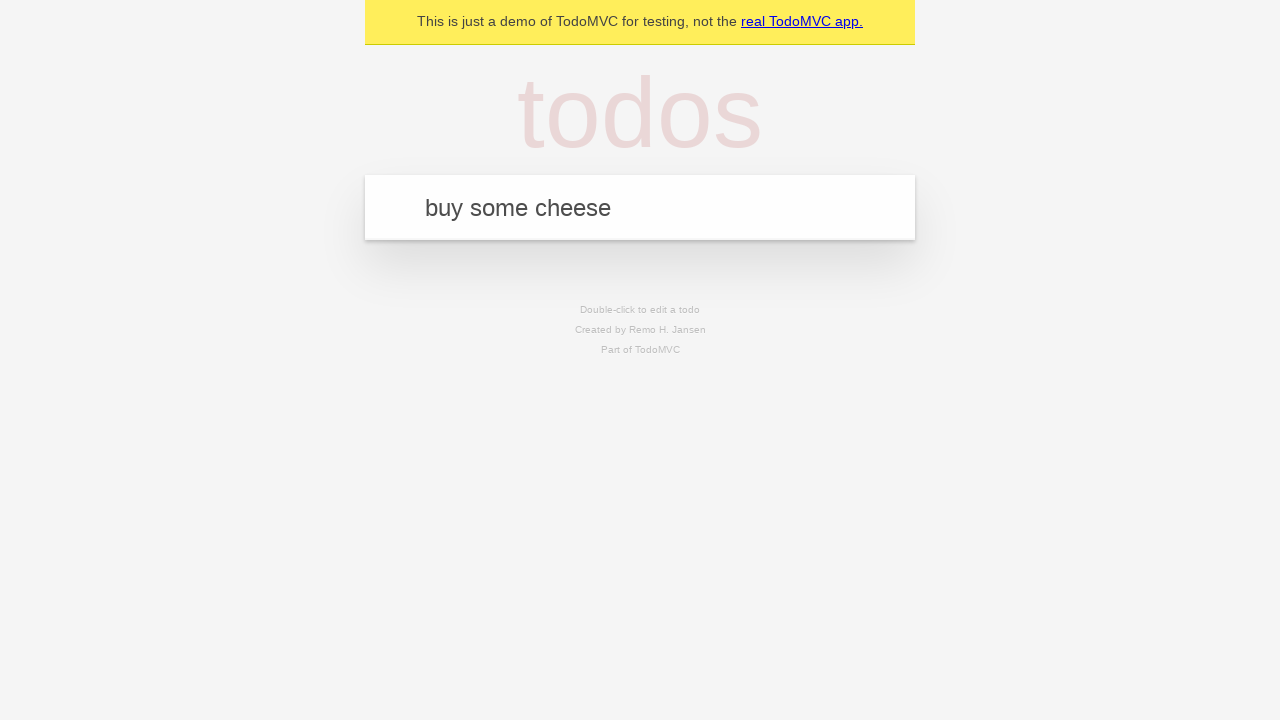

Pressed Enter to add 'buy some cheese' to the todo list on internal:attr=[placeholder="What needs to be done?"i]
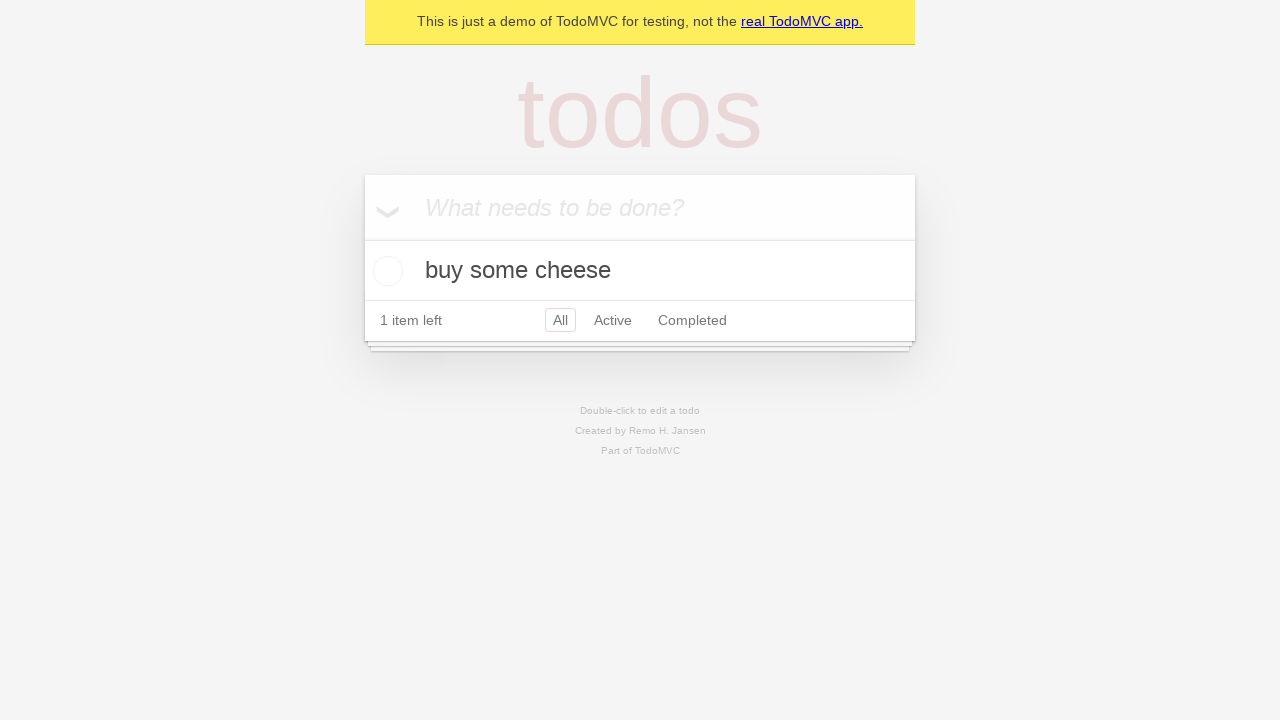

Filled todo input with 'feed the cat' on internal:attr=[placeholder="What needs to be done?"i]
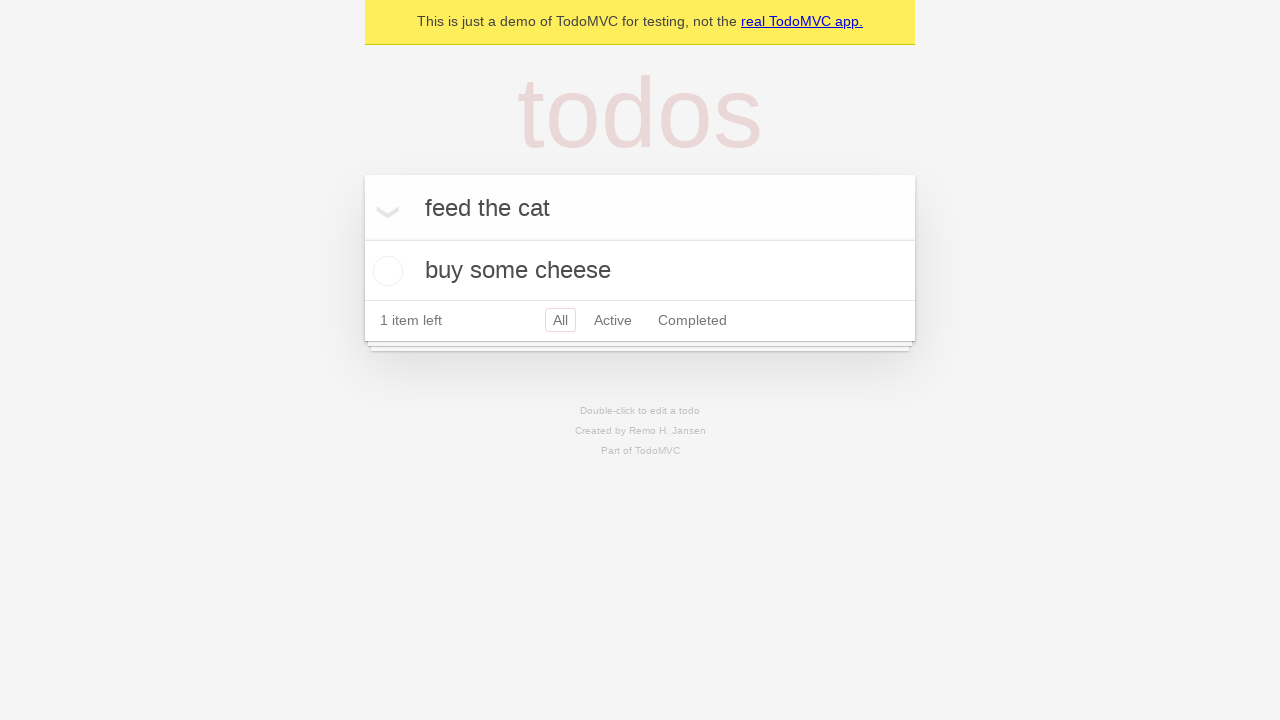

Pressed Enter to add 'feed the cat' to the todo list on internal:attr=[placeholder="What needs to be done?"i]
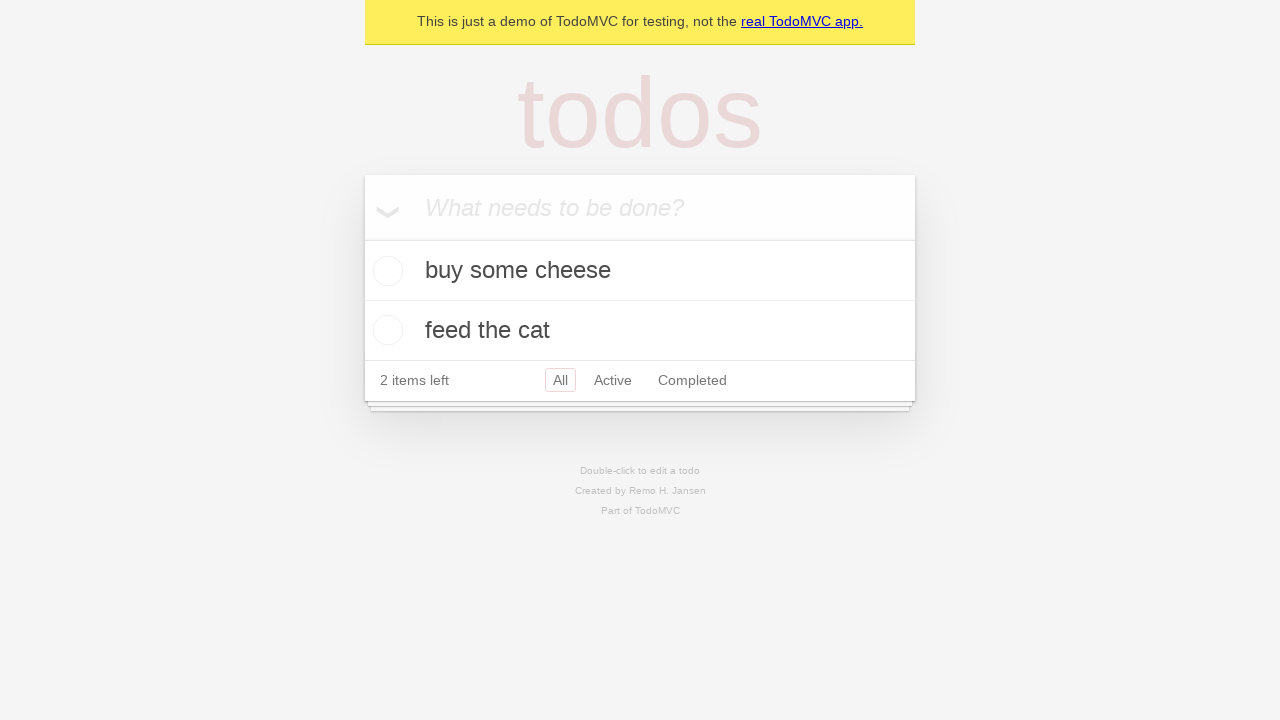

Filled todo input with 'book a doctors appointment' on internal:attr=[placeholder="What needs to be done?"i]
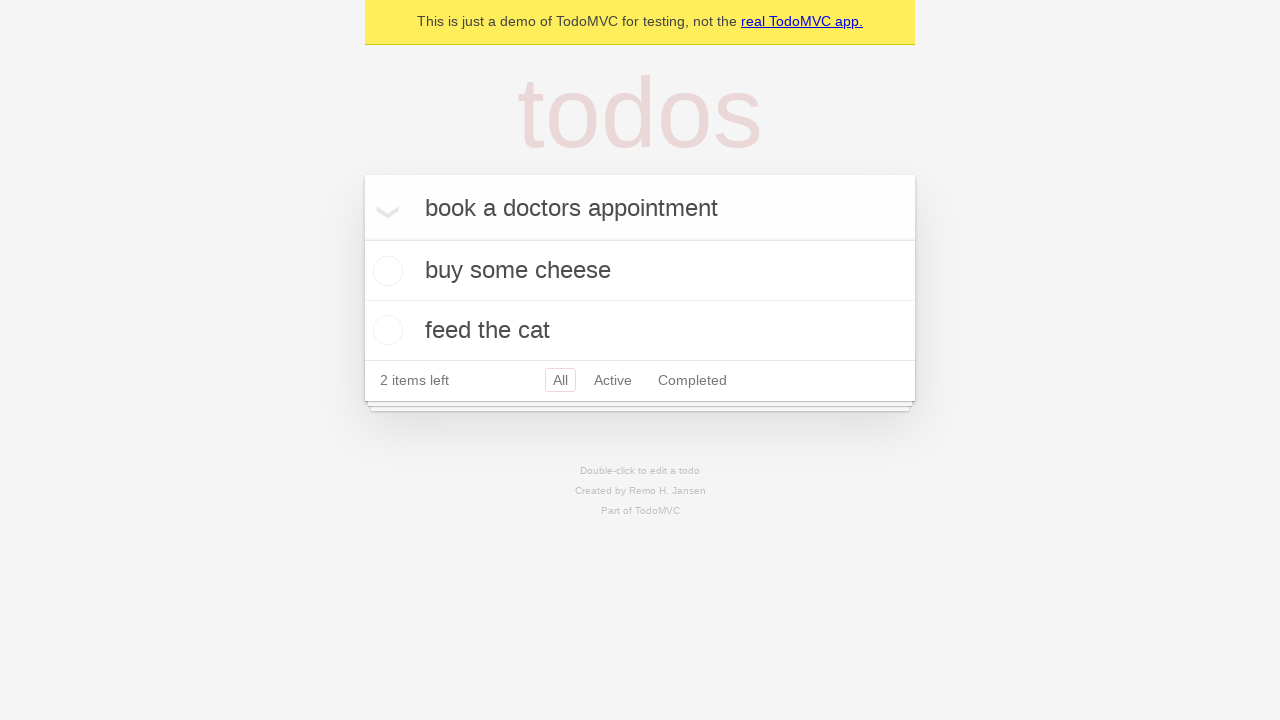

Pressed Enter to add 'book a doctors appointment' to the todo list on internal:attr=[placeholder="What needs to be done?"i]
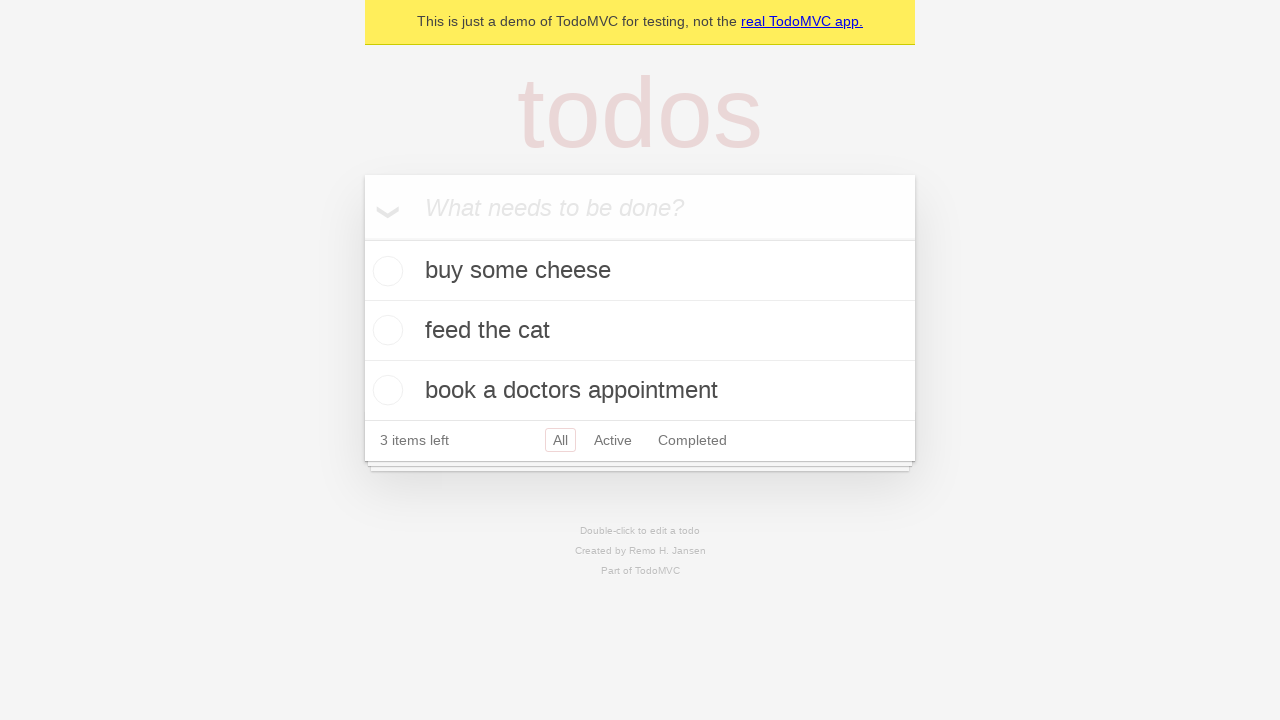

Clicked 'Mark all as complete' checkbox to mark all todos as completed at (362, 238) on internal:label="Mark all as complete"i
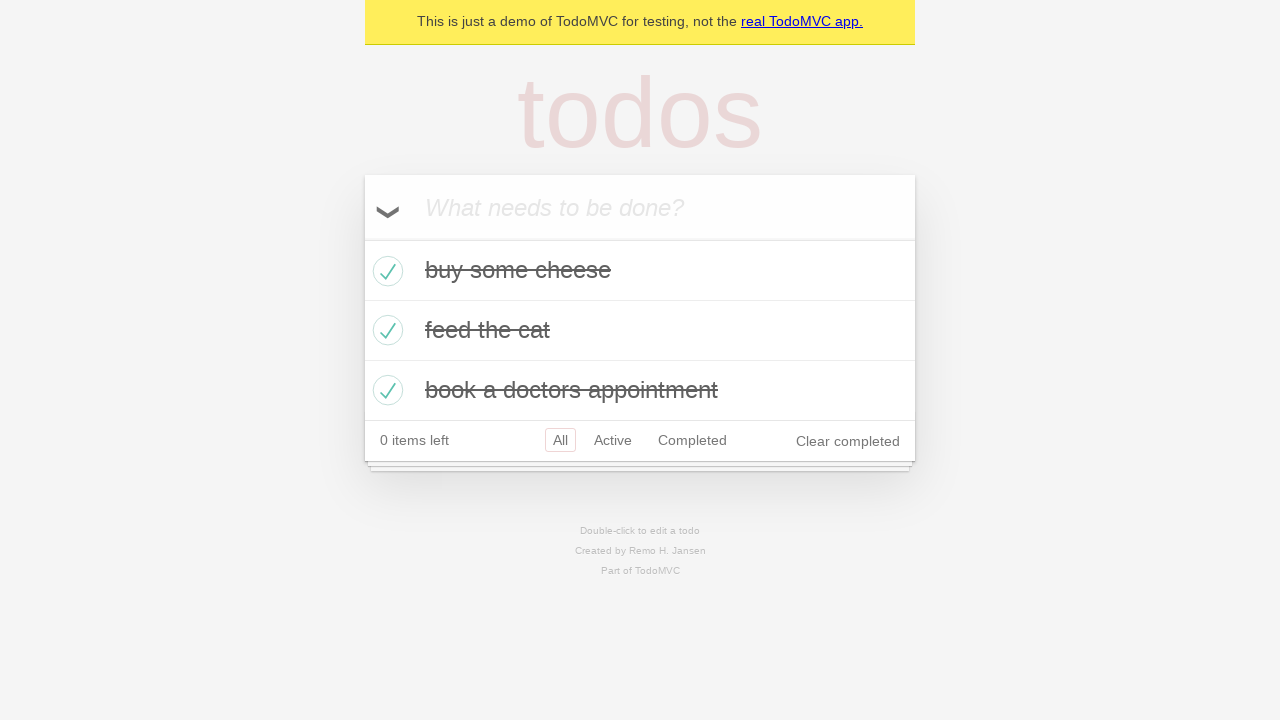

Verified that all todo items are now marked as completed
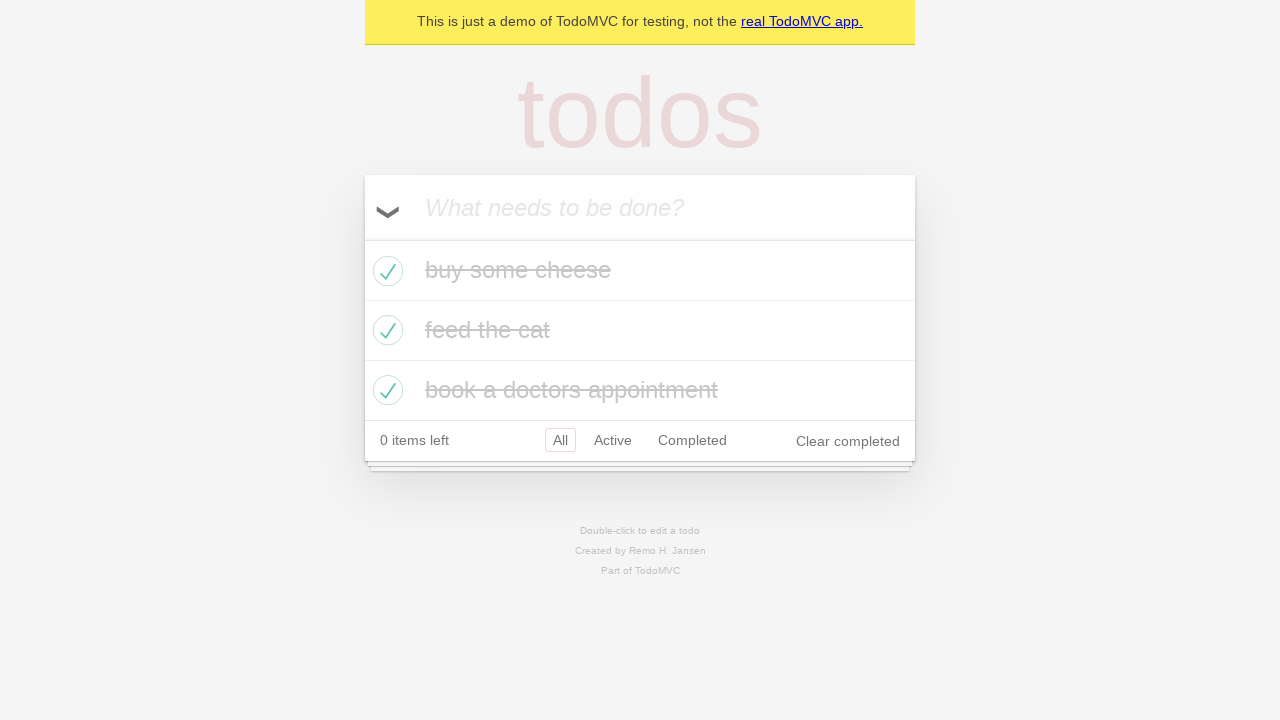

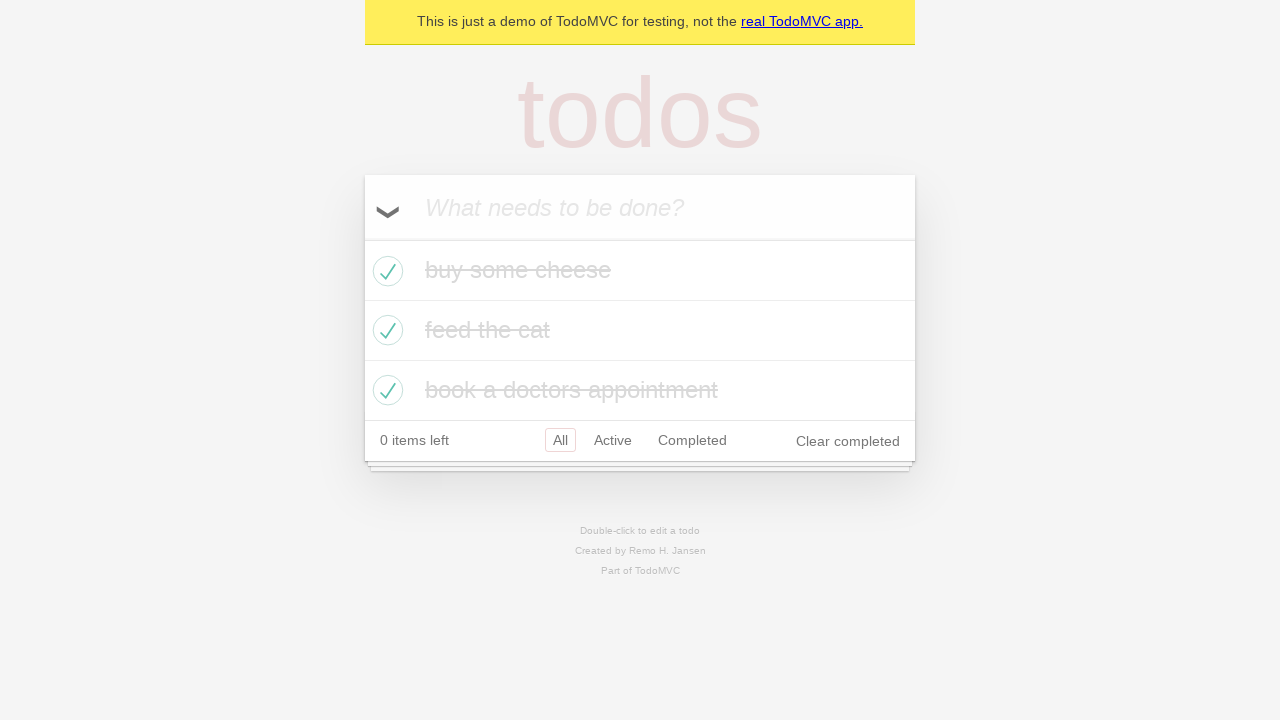